Tests showing and hiding an element by clicking hide and show buttons

Starting URL: https://www.rahulshettyacademy.com/AutomationPractice/

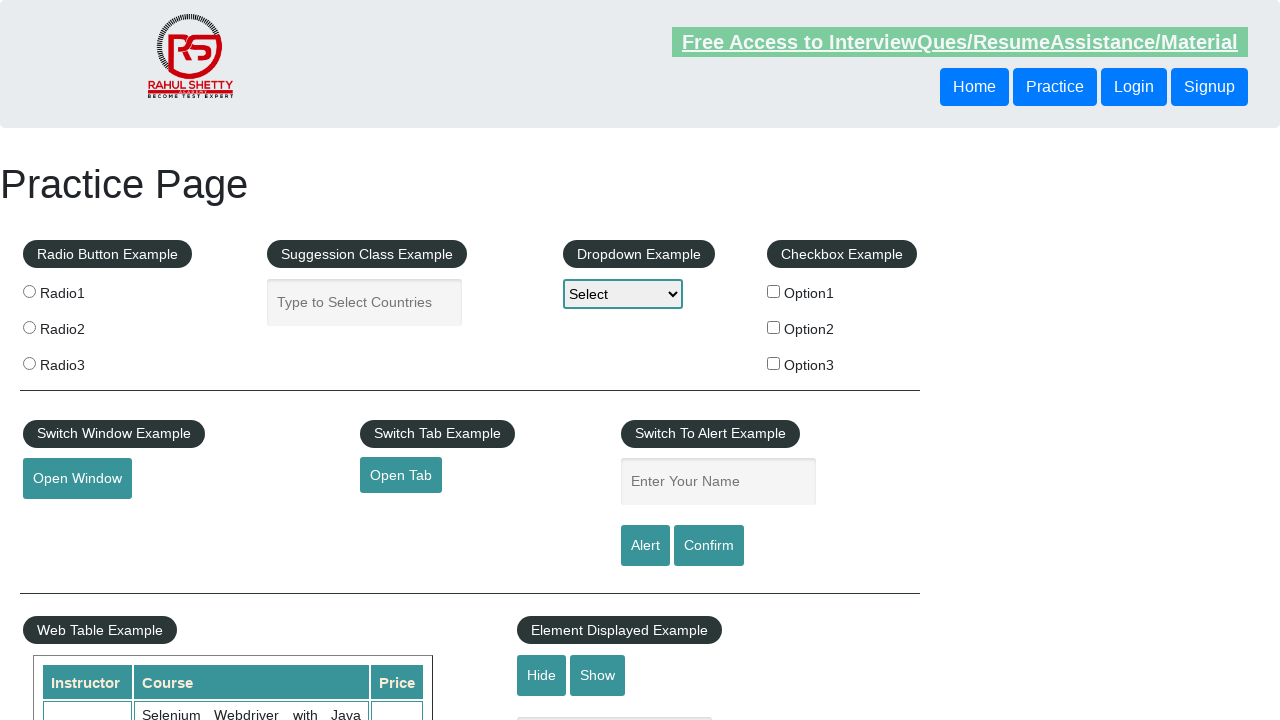

Scrolled down to element section
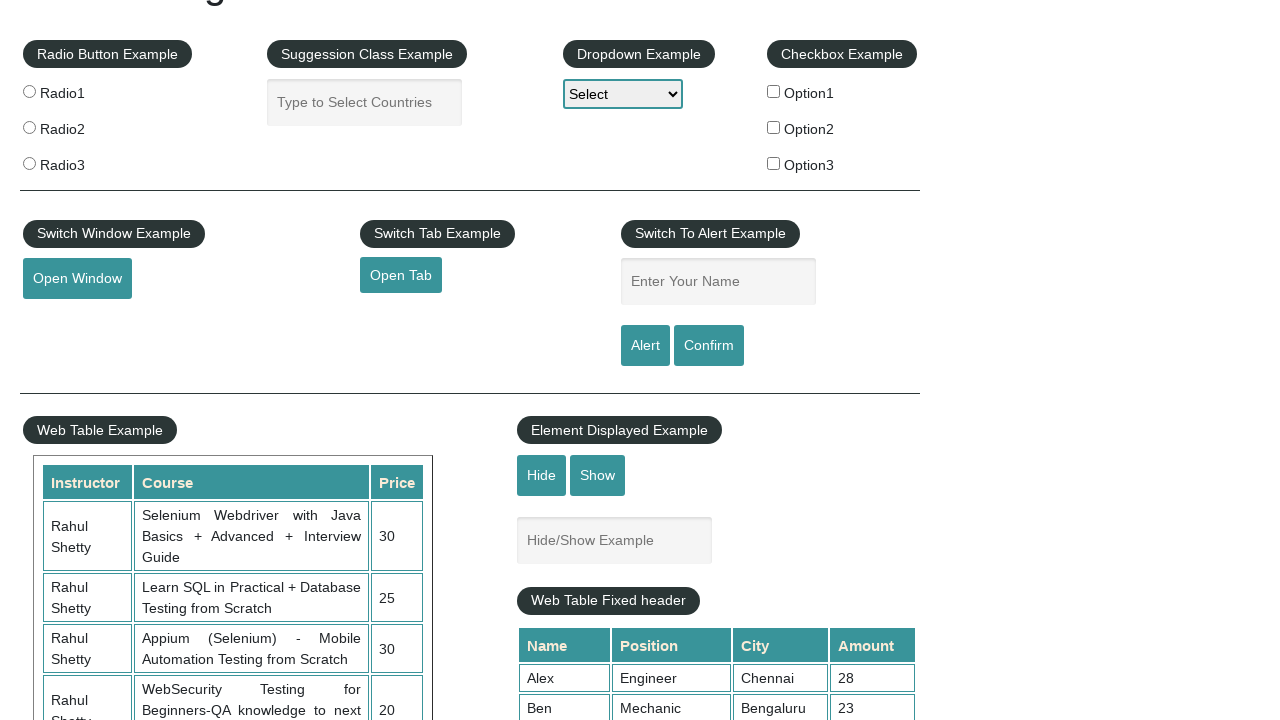

Clicked hide button at (542, 475) on #hide-textbox
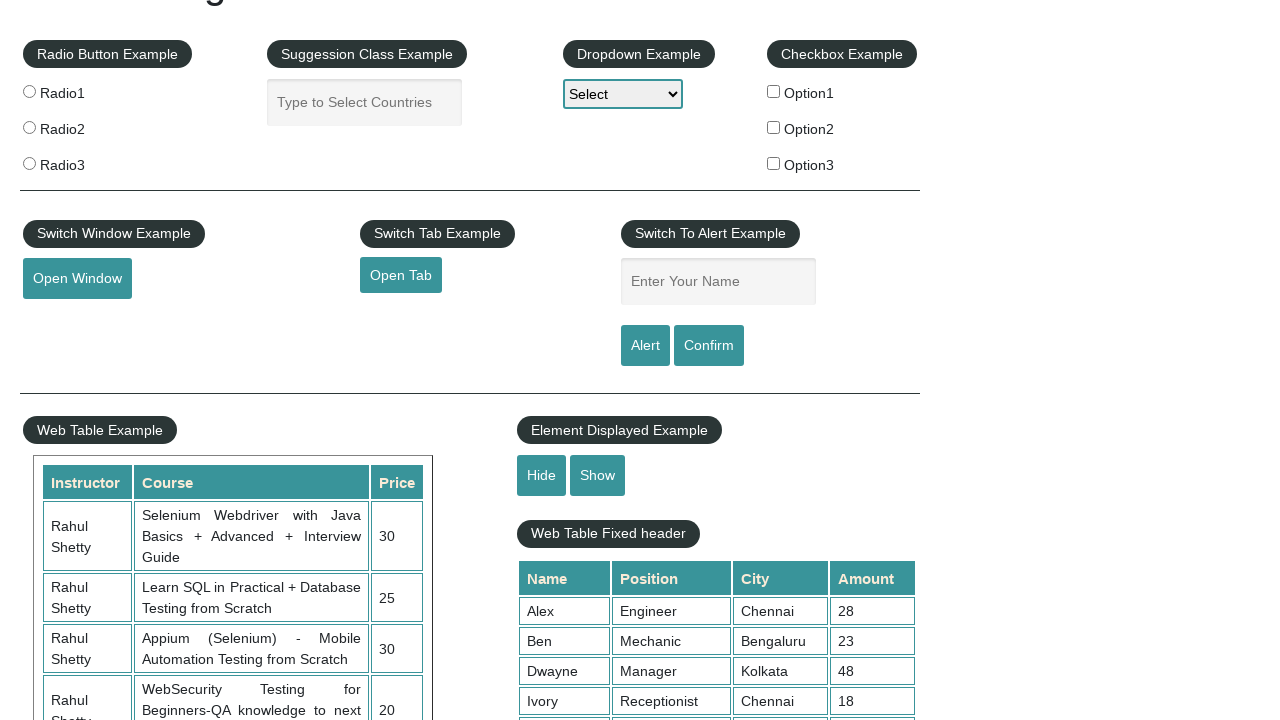

Verified element is hidden
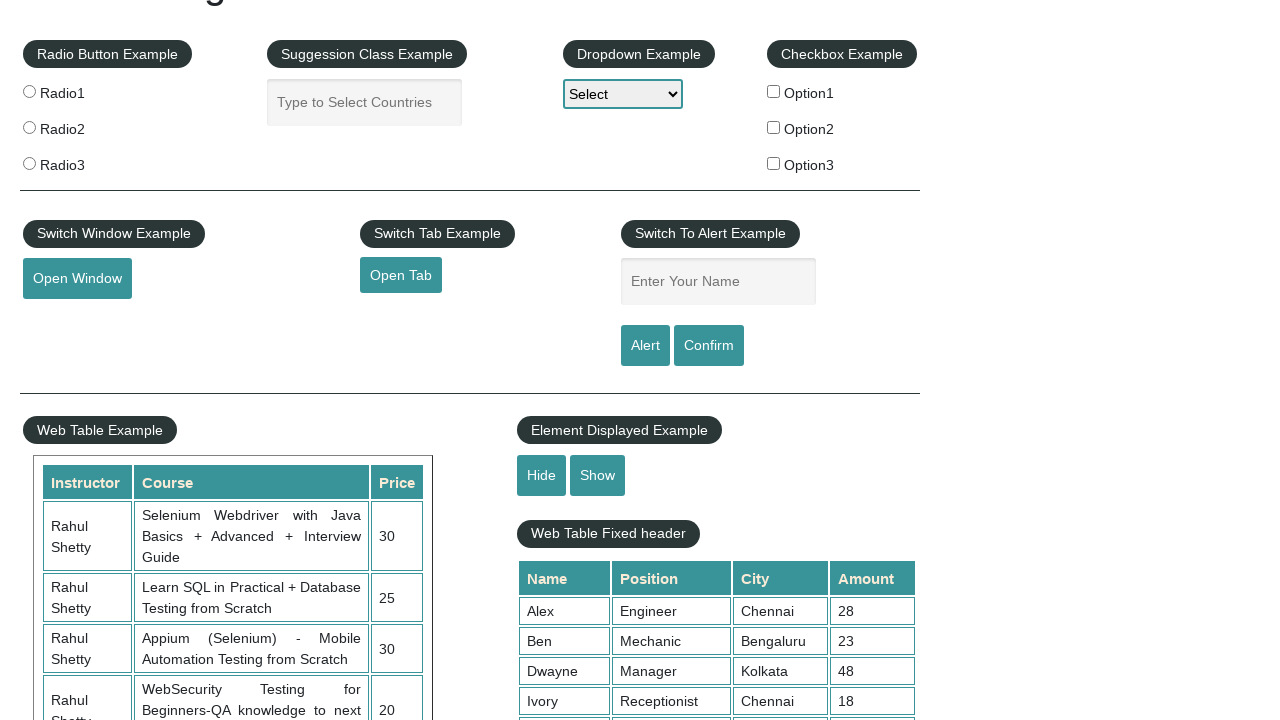

Clicked show button at (598, 475) on #show-textbox
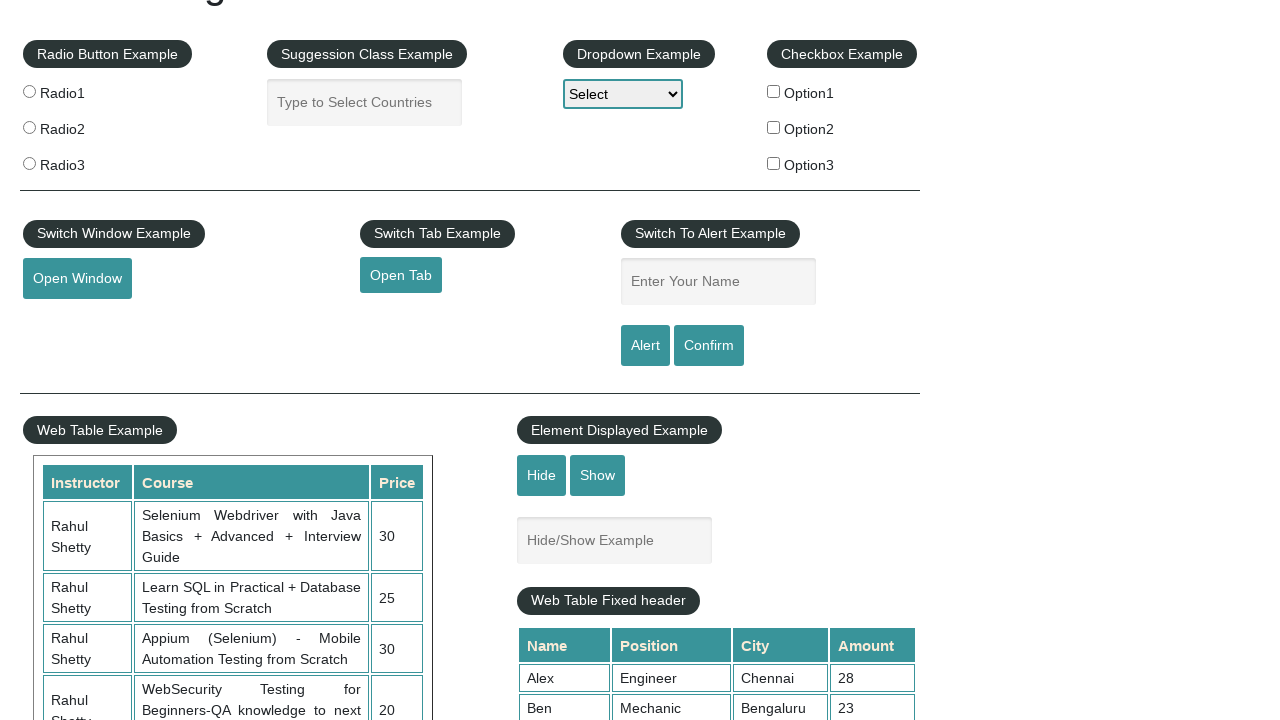

Verified element is visible
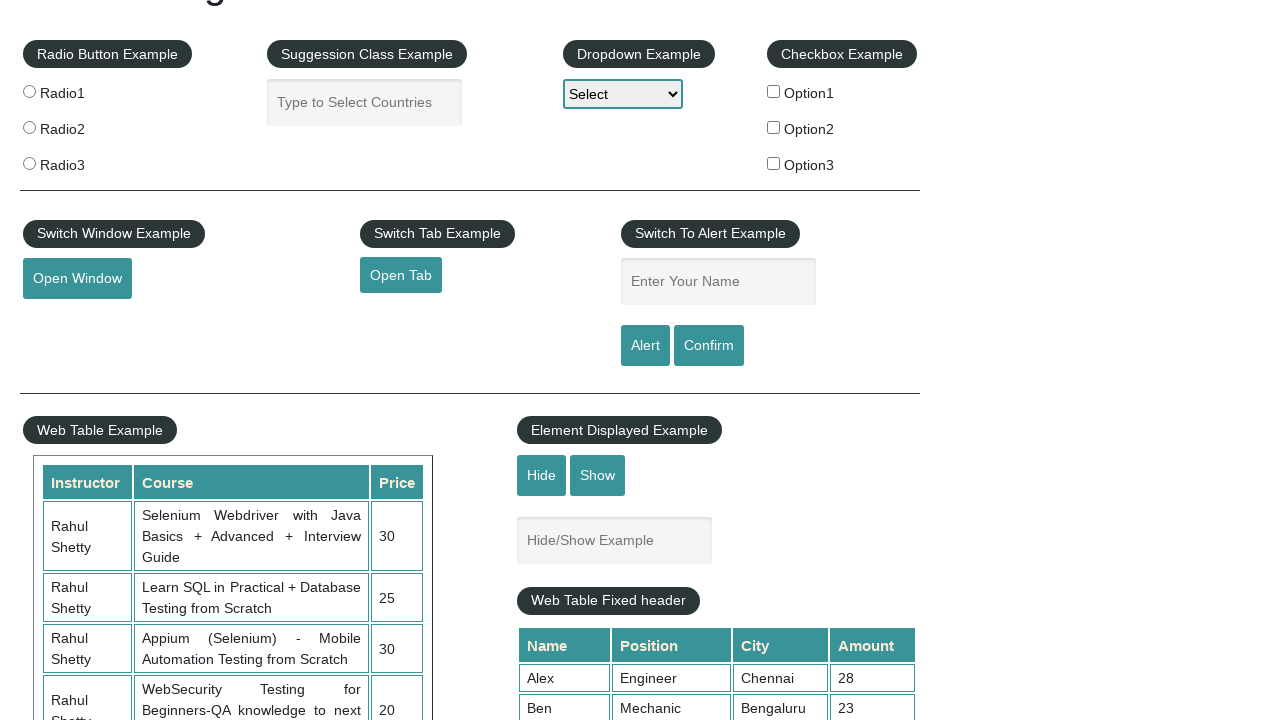

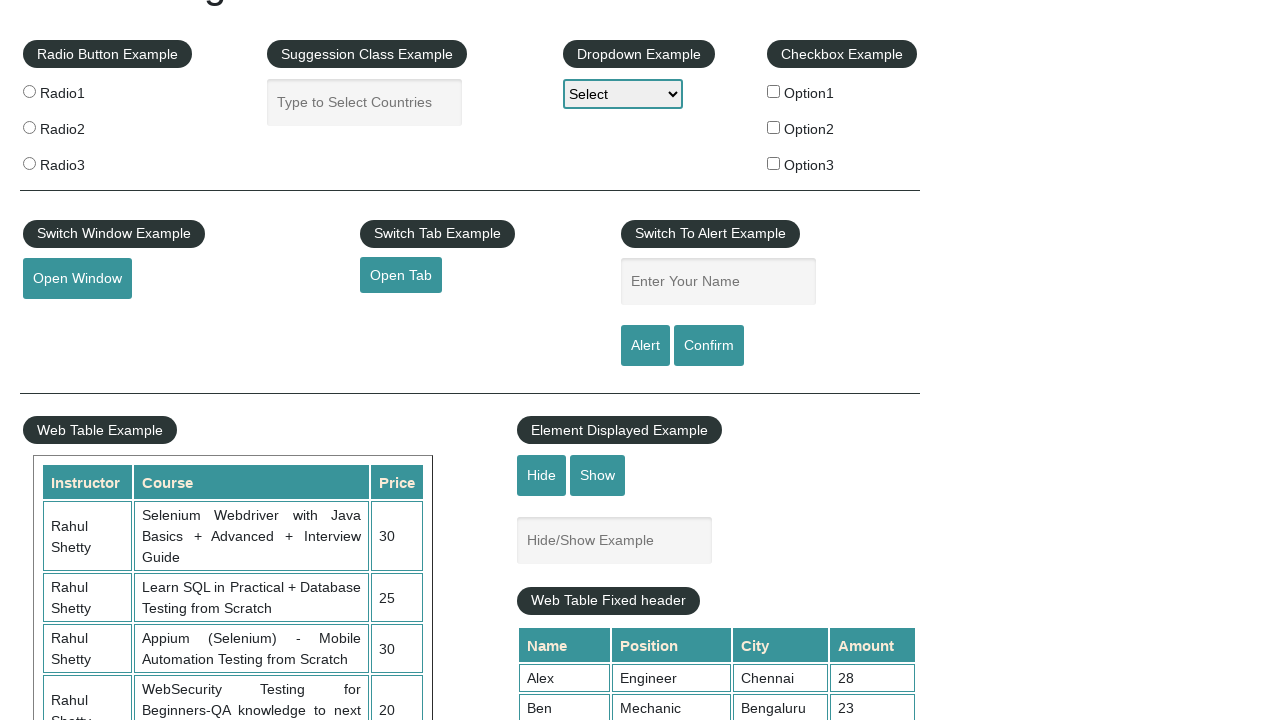